Tests window handling functionality by opening a new window, switching between windows, and verifying content in both parent and child windows

Starting URL: https://the-internet.herokuapp.com

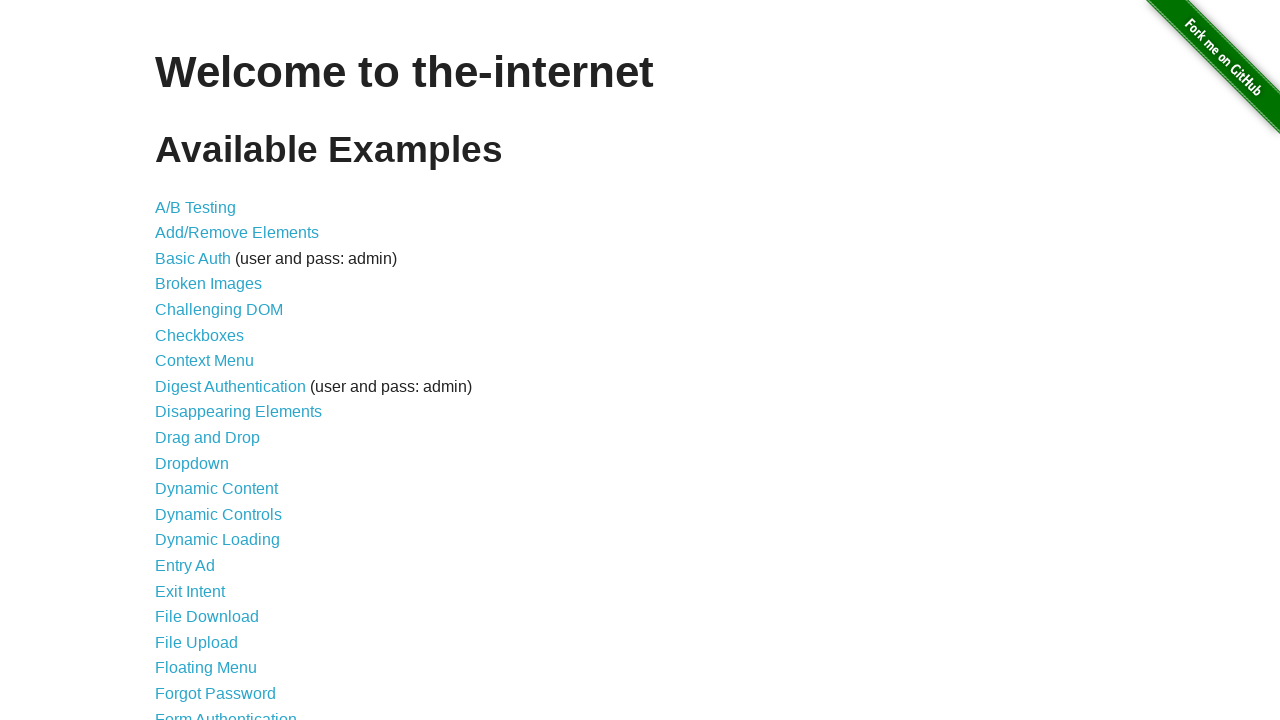

Clicked on the Windows link to navigate to window handling page at (218, 369) on a[href='/windows']
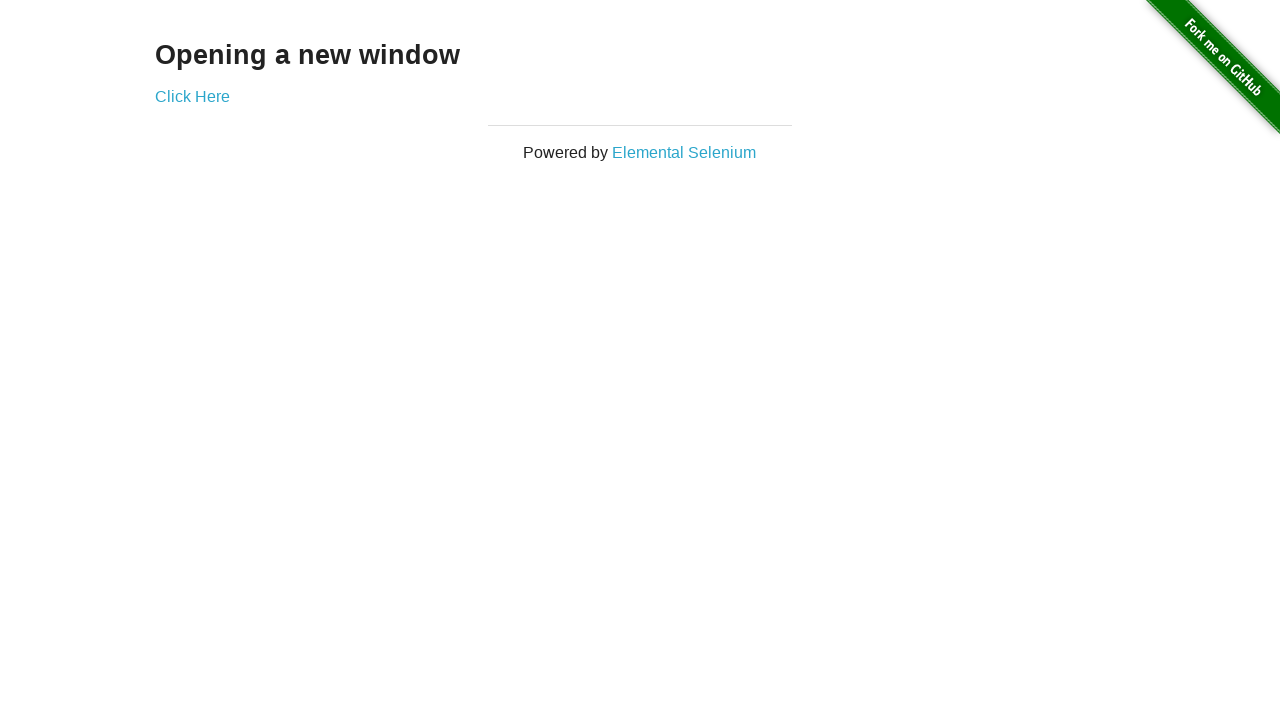

Opened a new window and captured the new page object at (192, 96) on a[href='/windows/new']
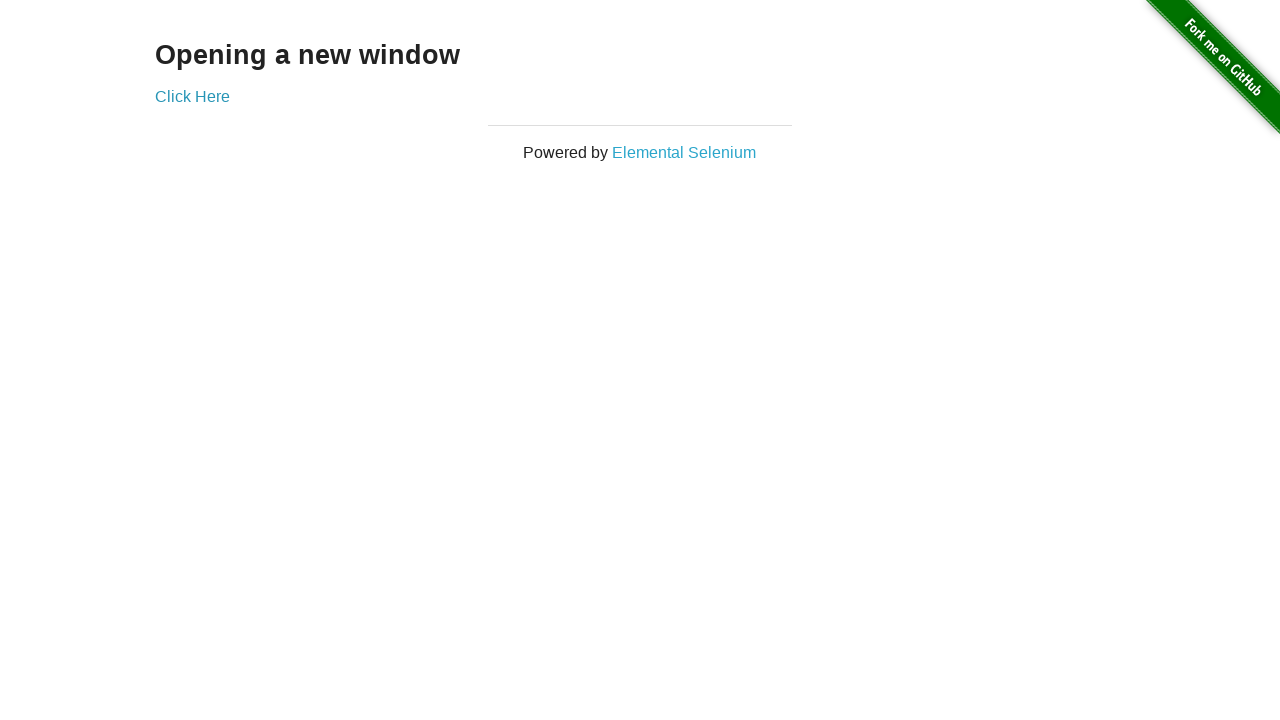

Retrieved text content from the new window
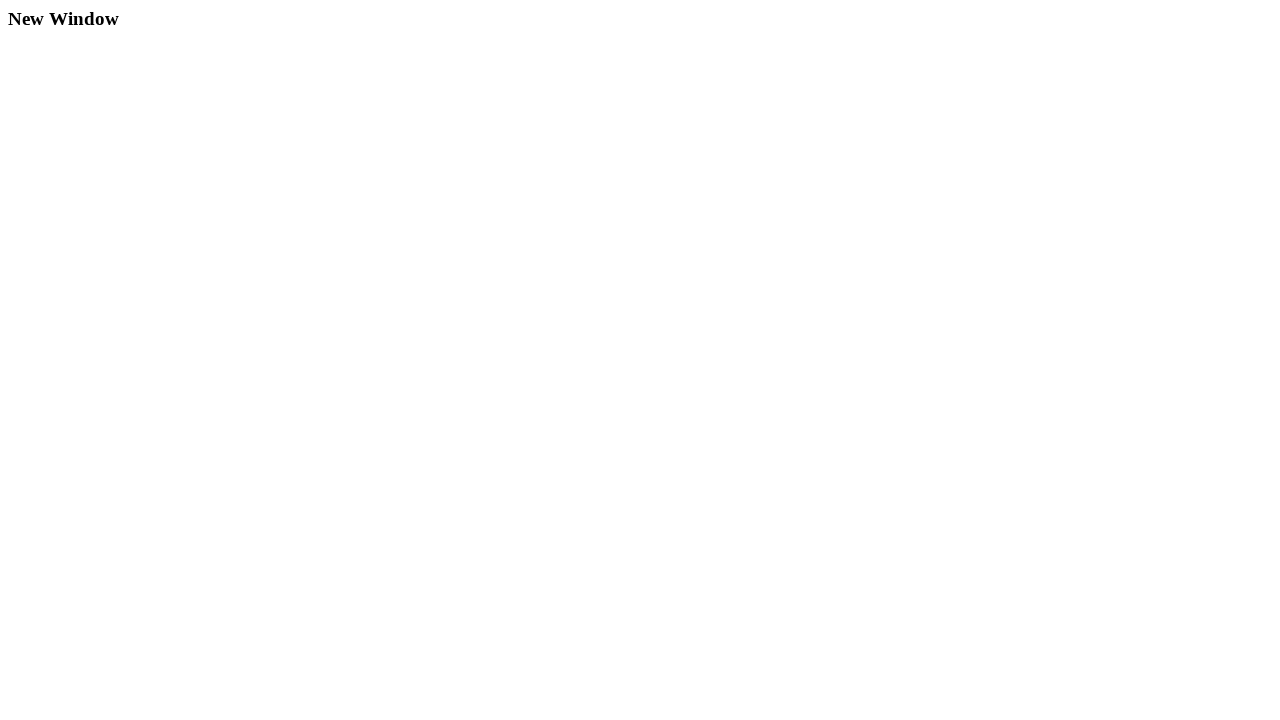

Retrieved text content from the original parent window
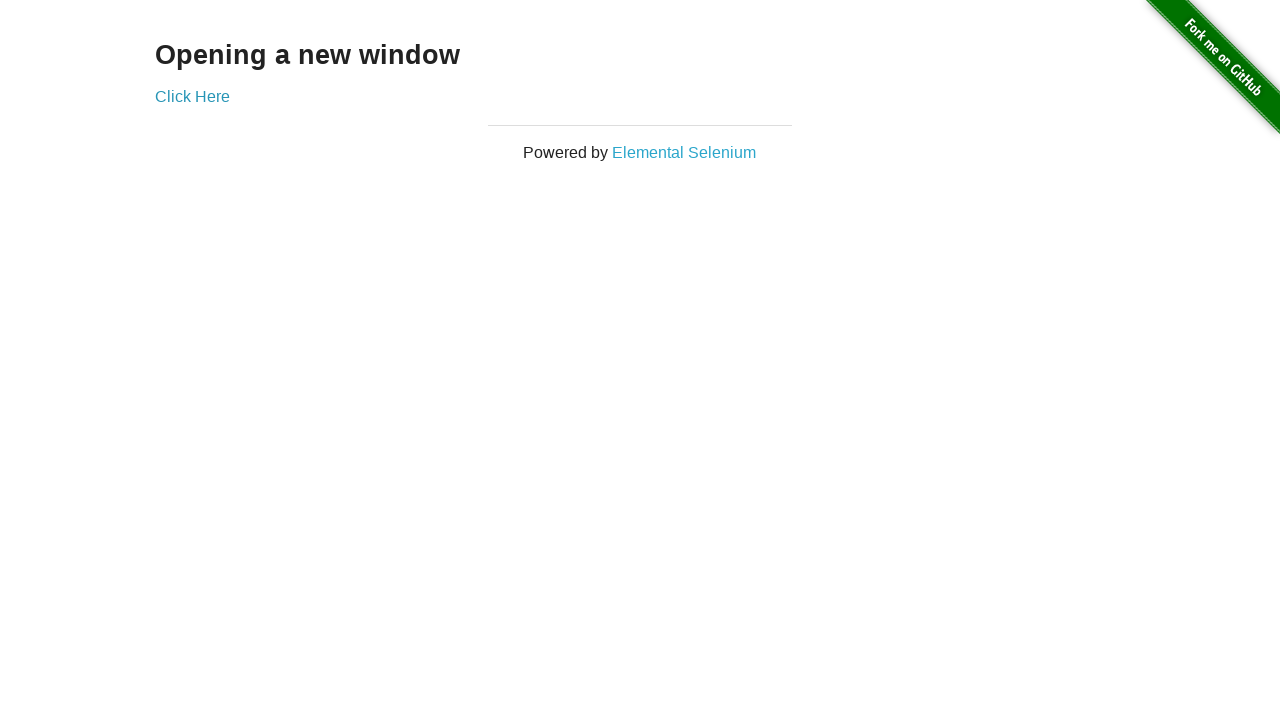

Closed the child window
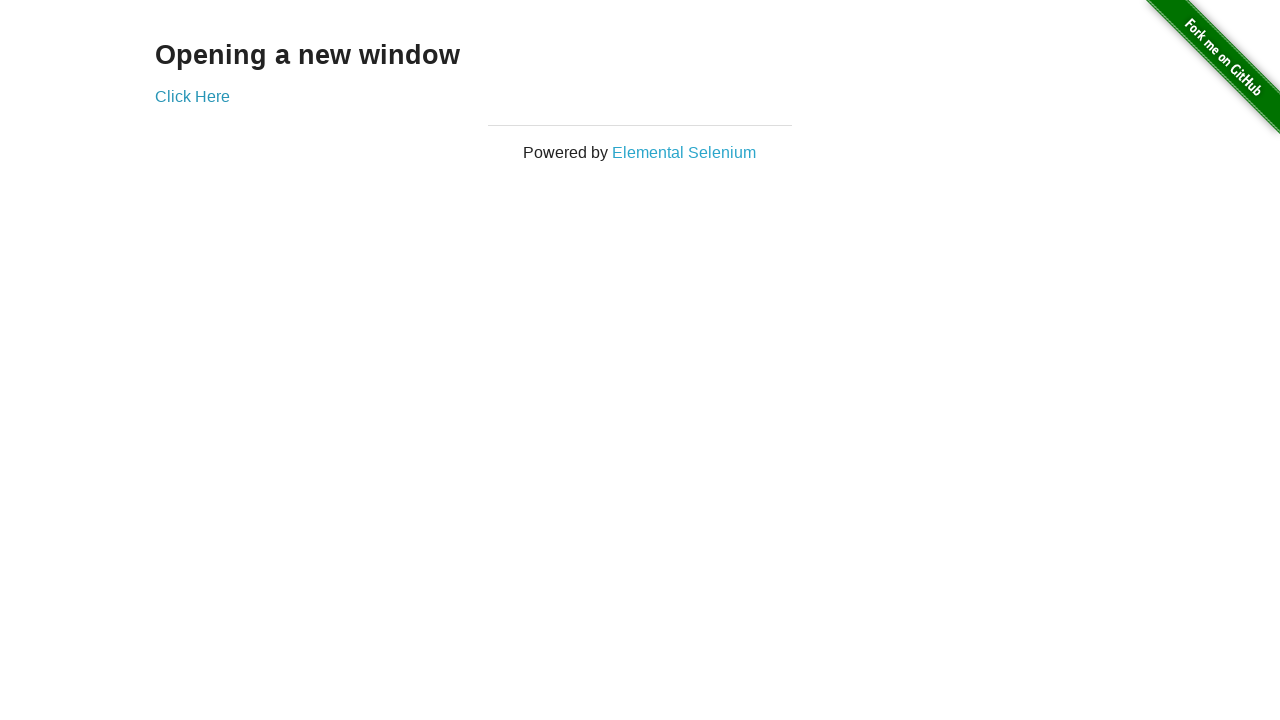

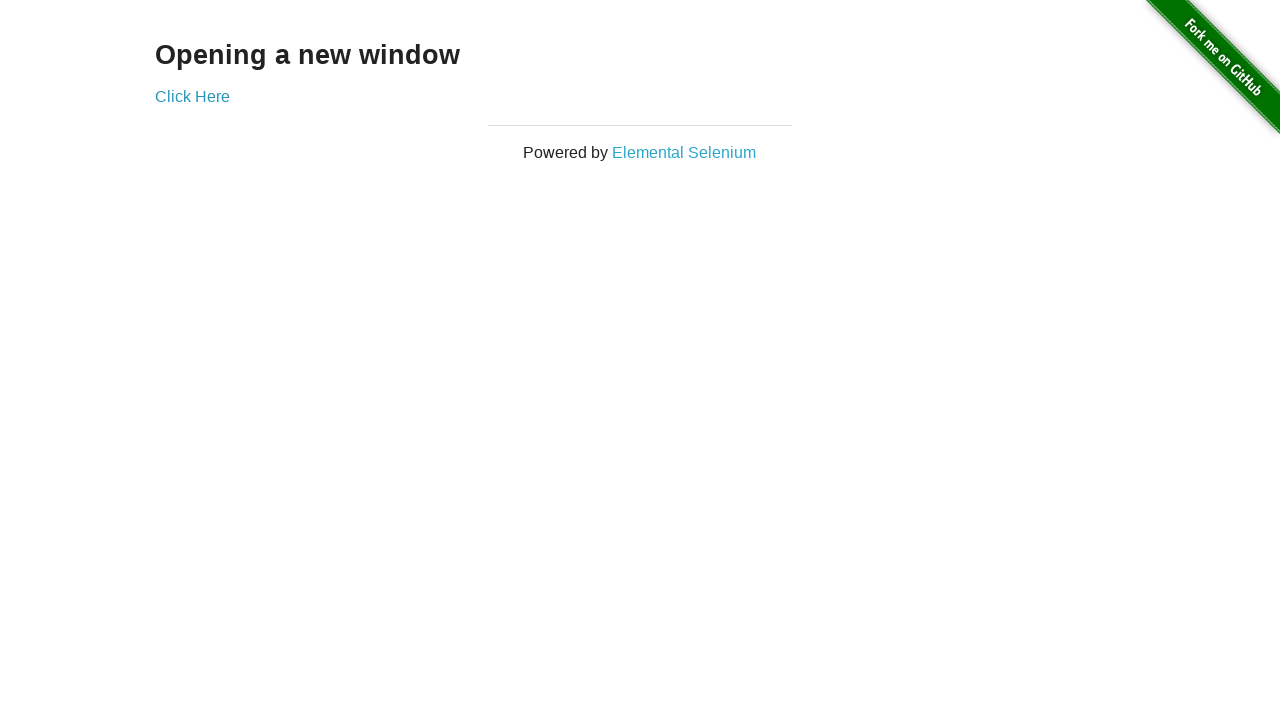